Demonstrates adding jQuery Growl notifications to a page by injecting jQuery and jQuery Growl scripts via JavaScript execution, then displaying notification messages on the page.

Starting URL: http://the-internet.herokuapp.com

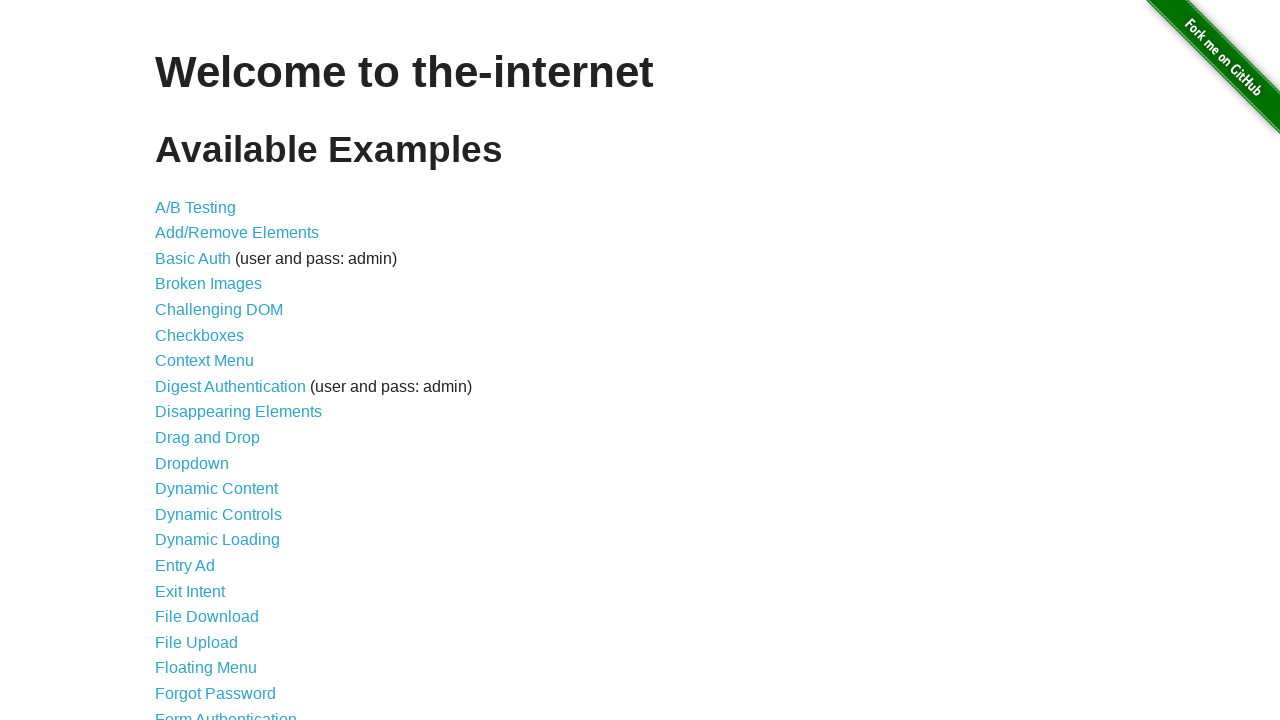

Injected jQuery script into page if not already present
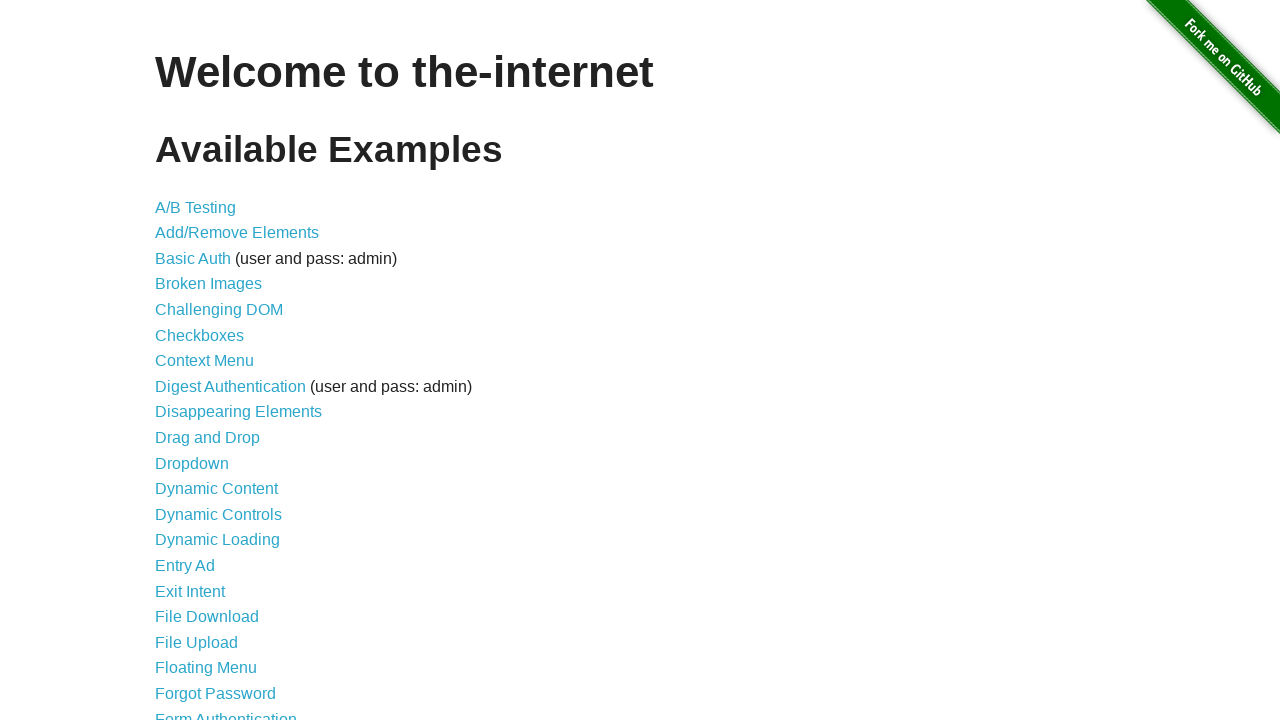

jQuery library loaded successfully
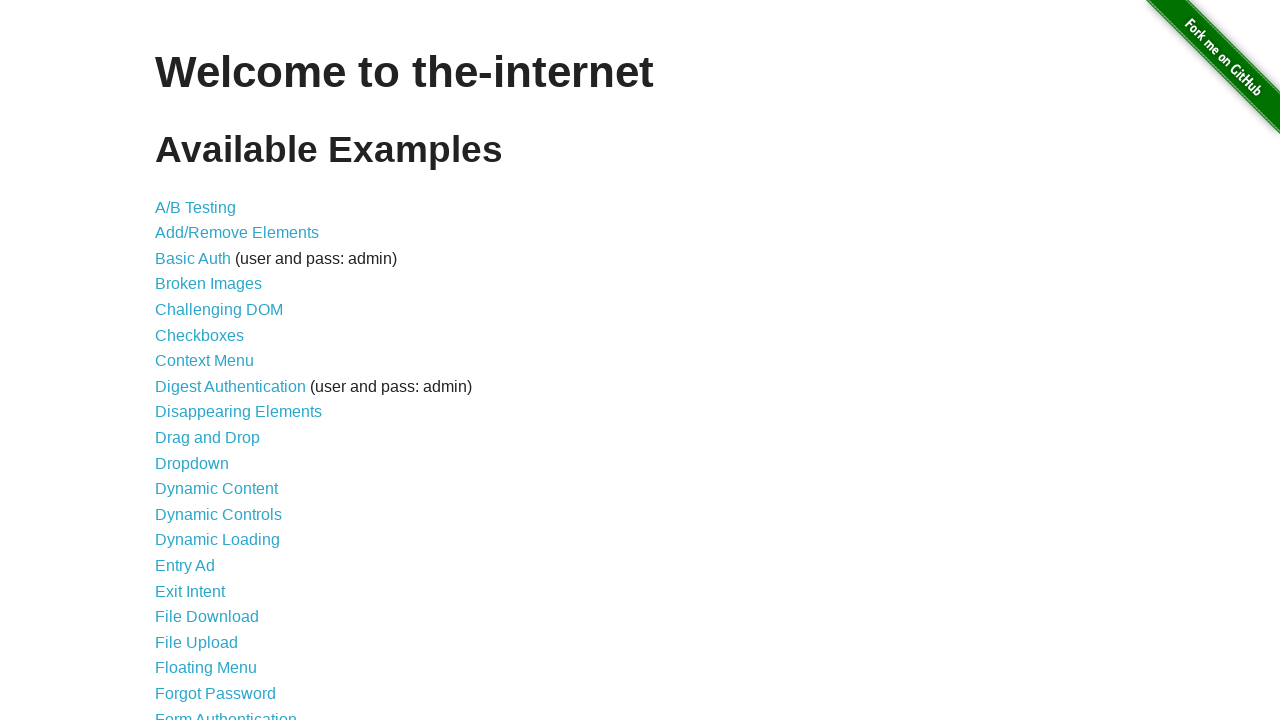

Loaded jQuery Growl plugin script
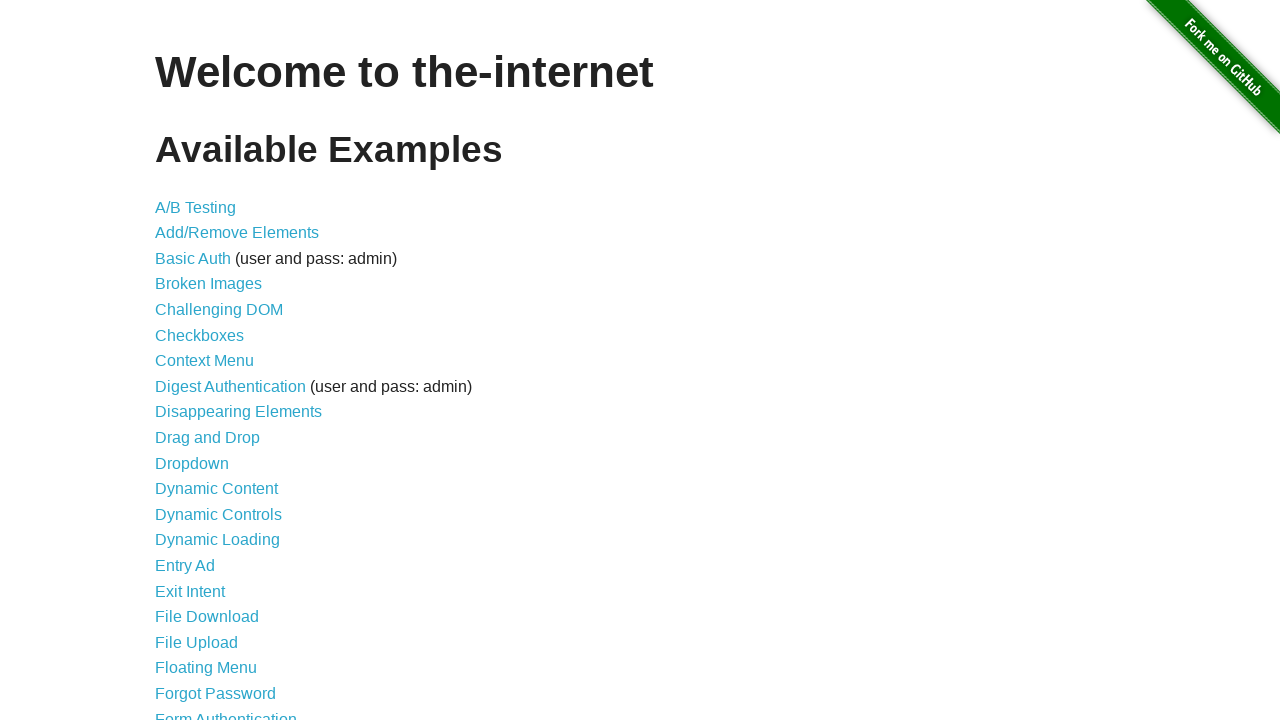

Injected jQuery Growl CSS stylesheet
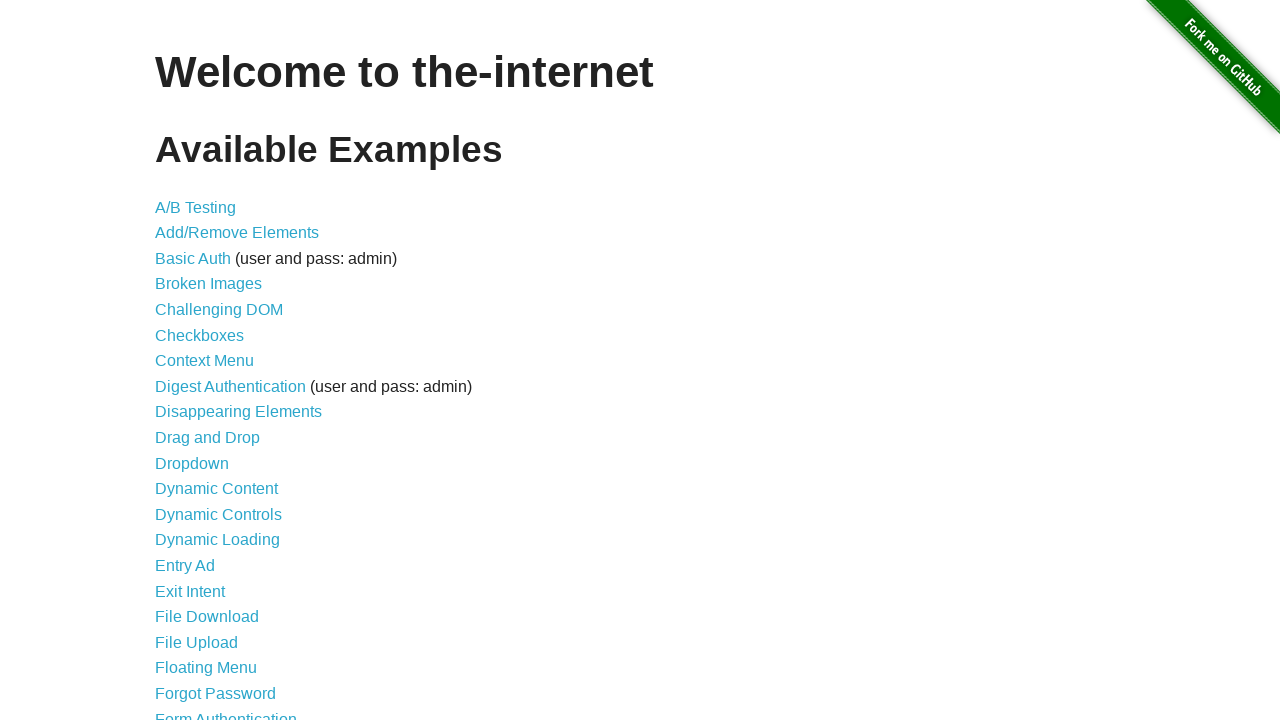

jQuery Growl function is ready
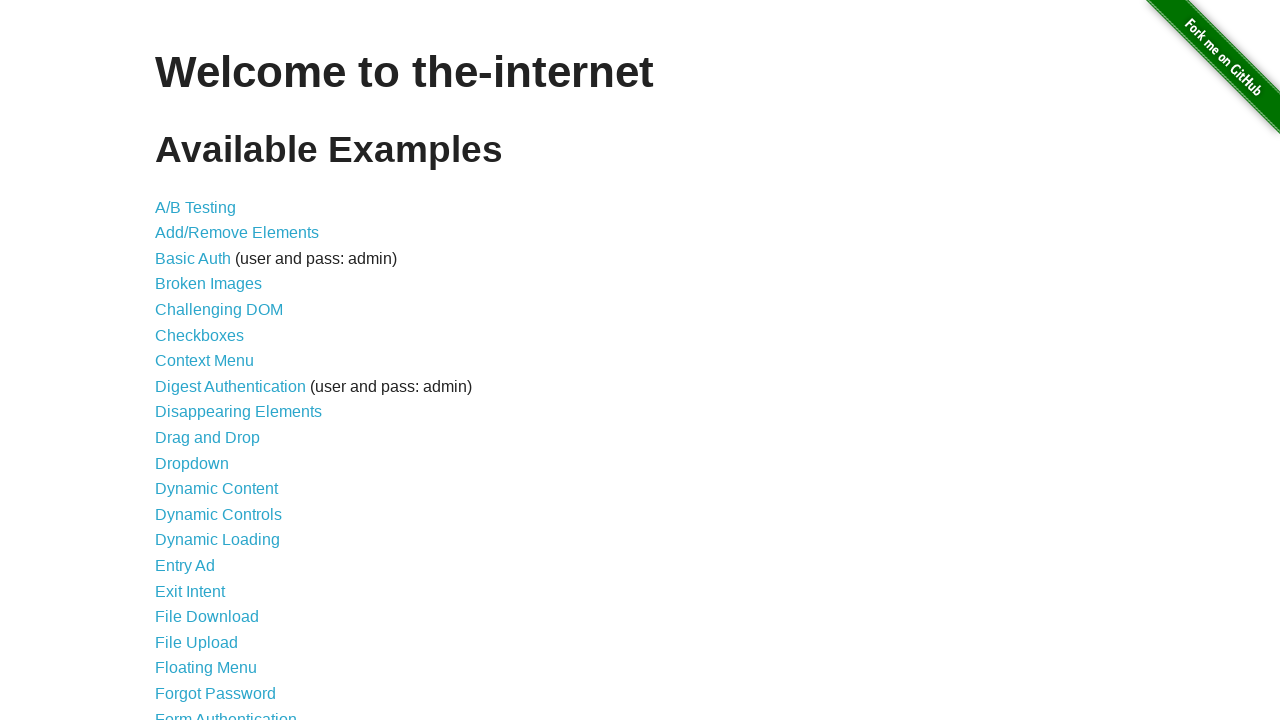

Displayed GET notification
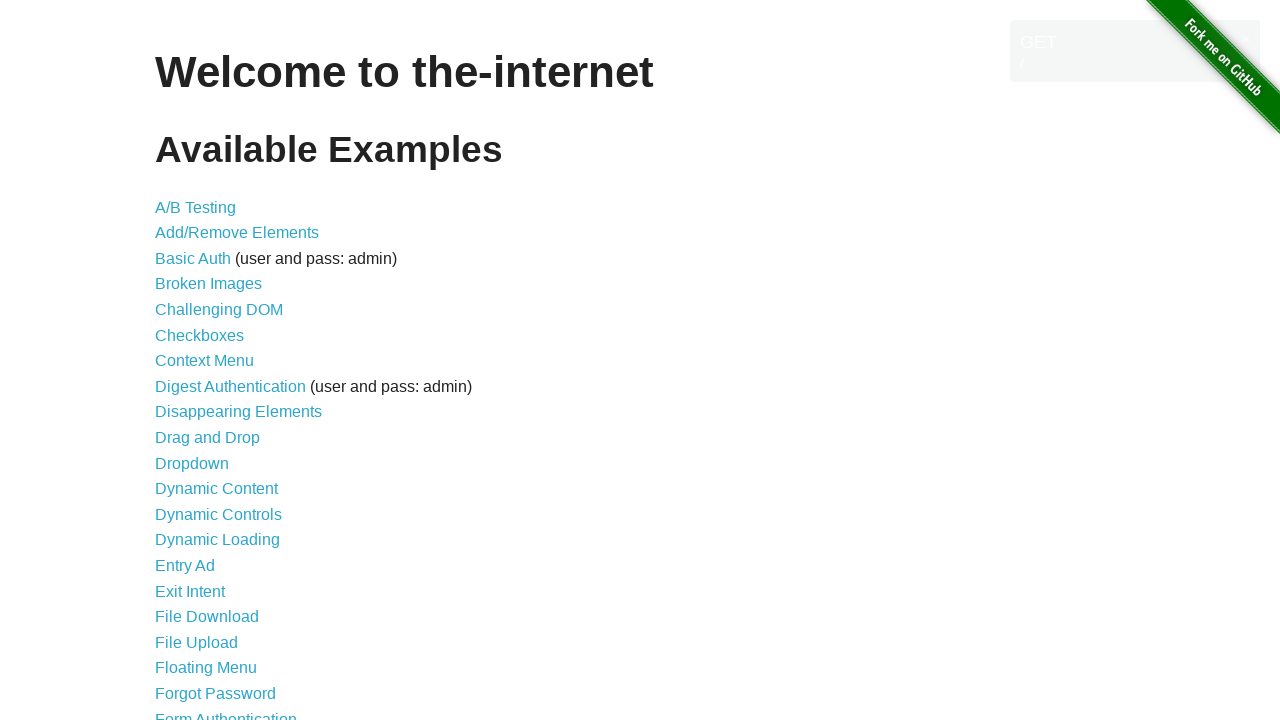

Displayed ERROR notification
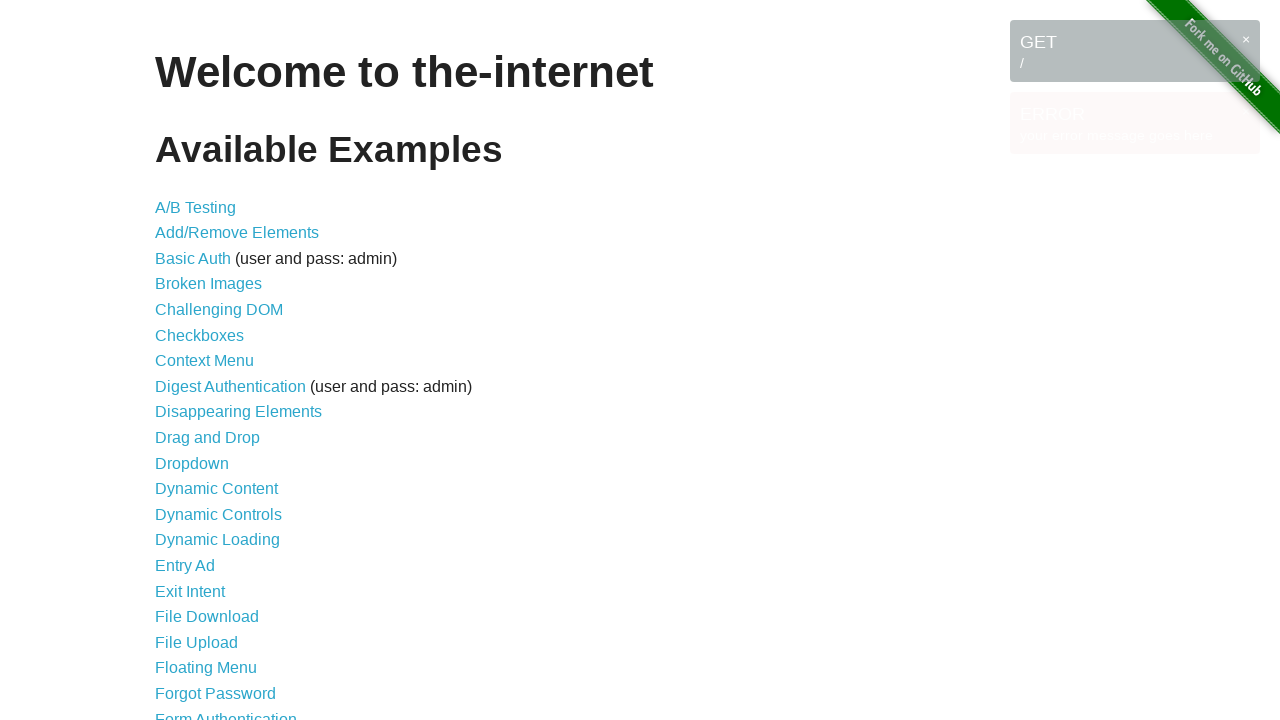

Displayed NOTICE notification
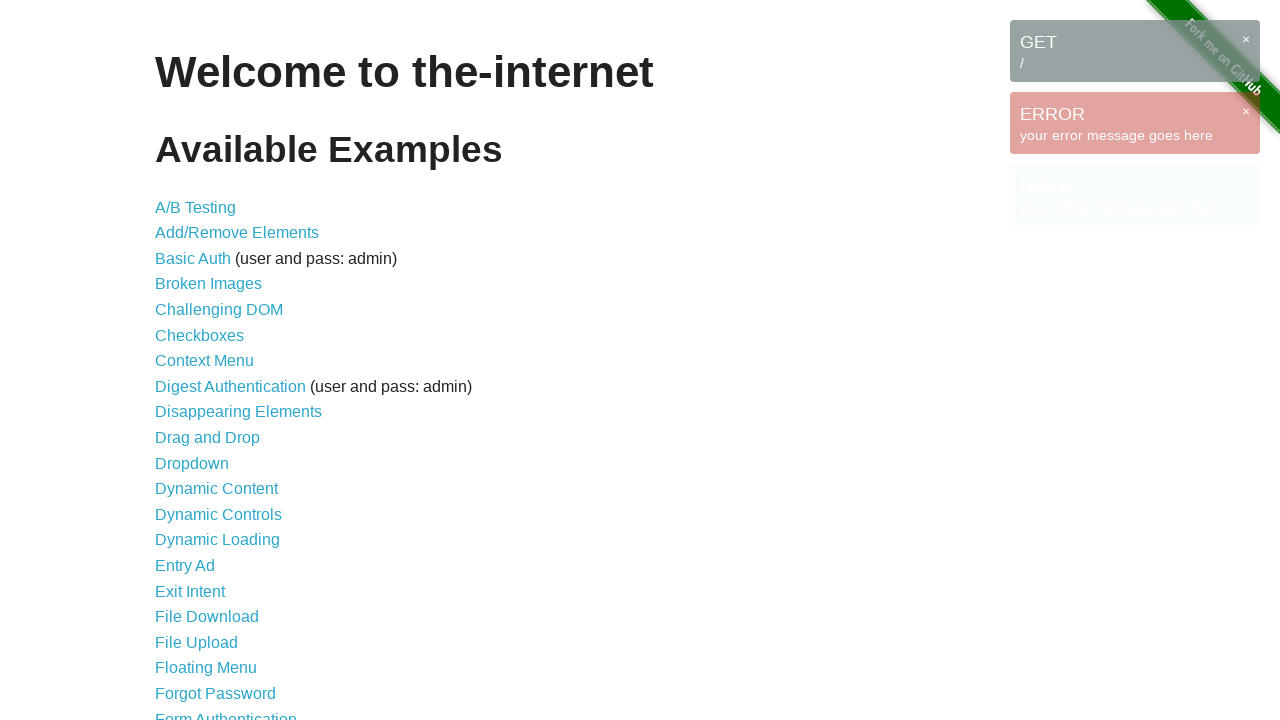

Displayed WARNING notification
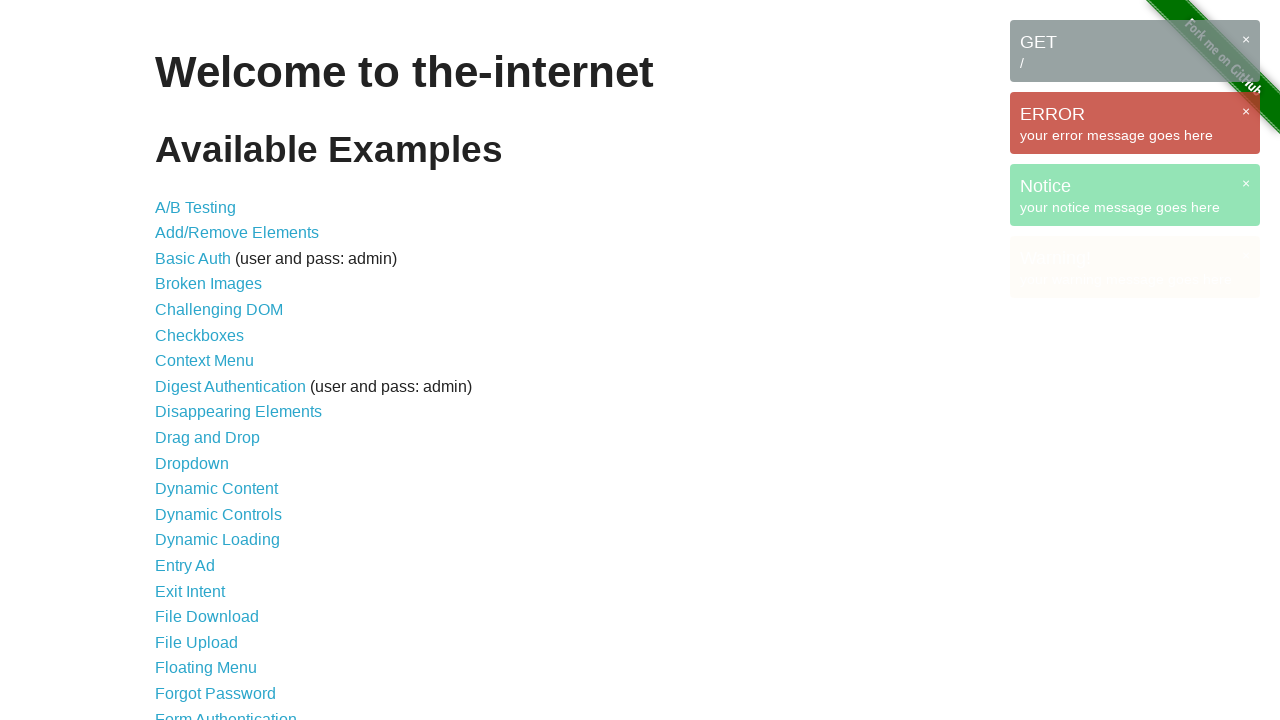

All growl notifications are visible on the page
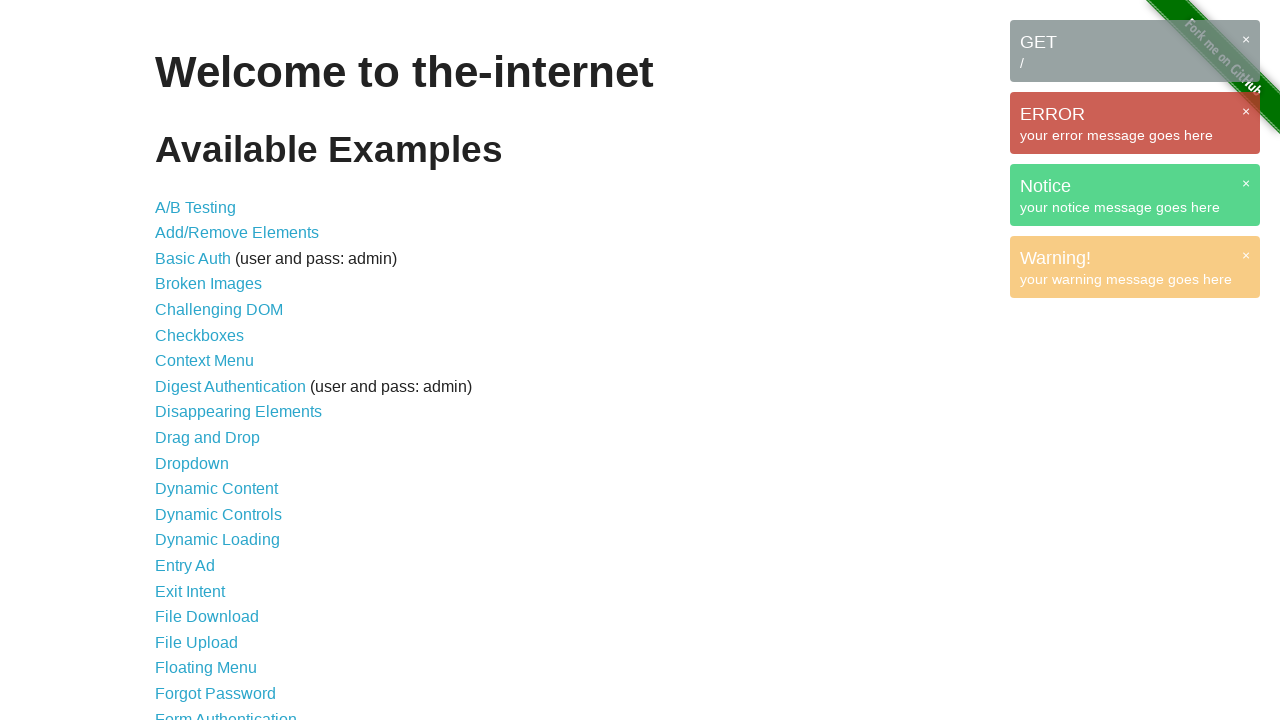

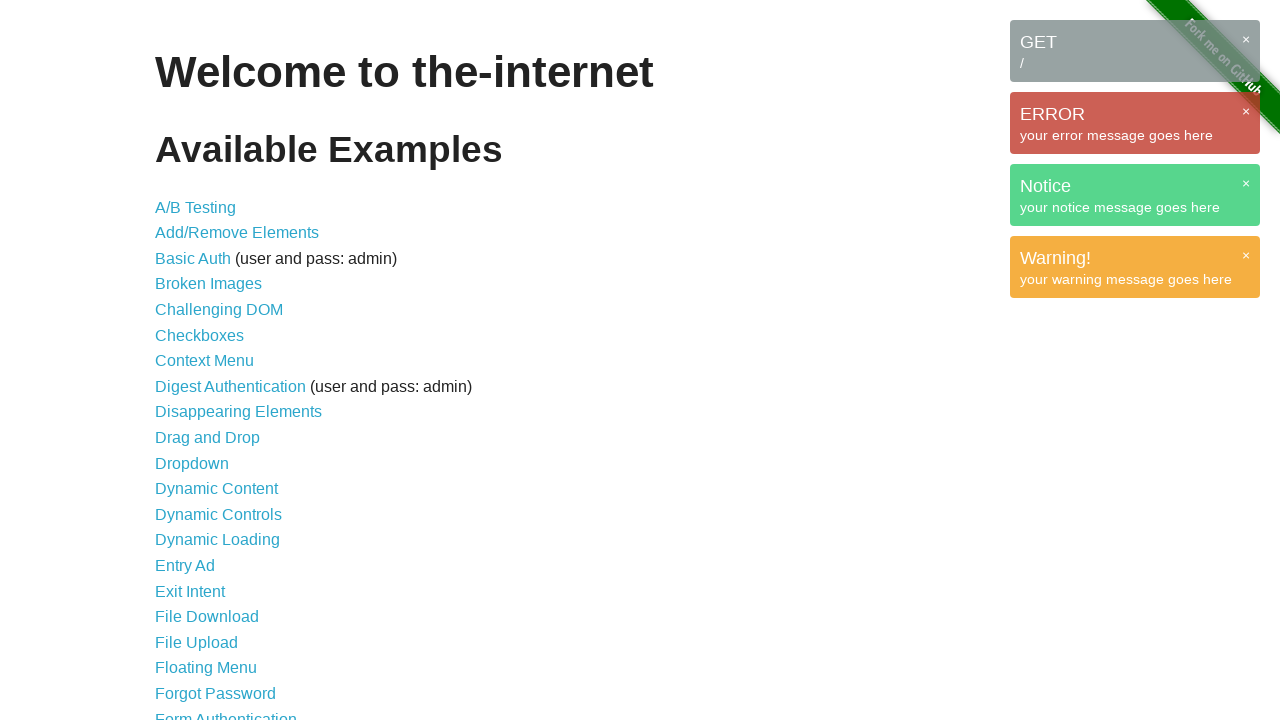